Tests AJAX functionality by clicking a button and waiting for the response using implicit wait approach

Starting URL: http://www.uitestingplayground.com/ajax

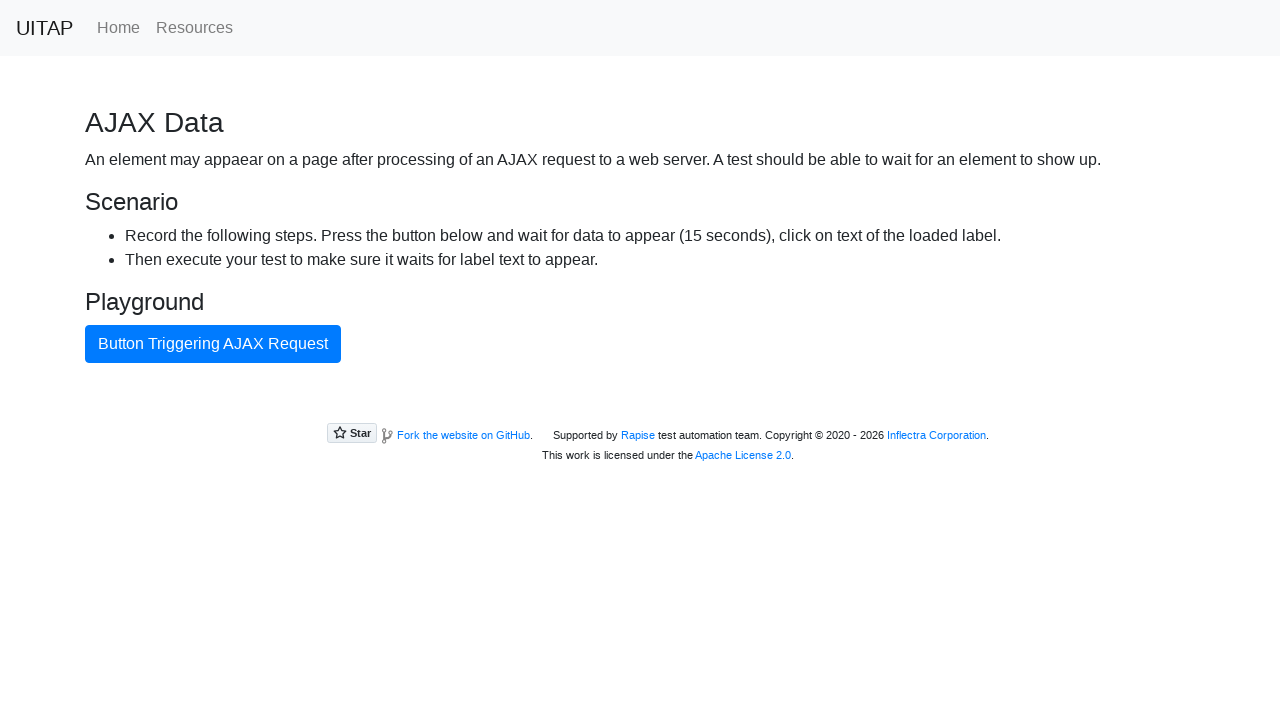

Clicked AJAX button to trigger request at (213, 344) on #ajaxButton
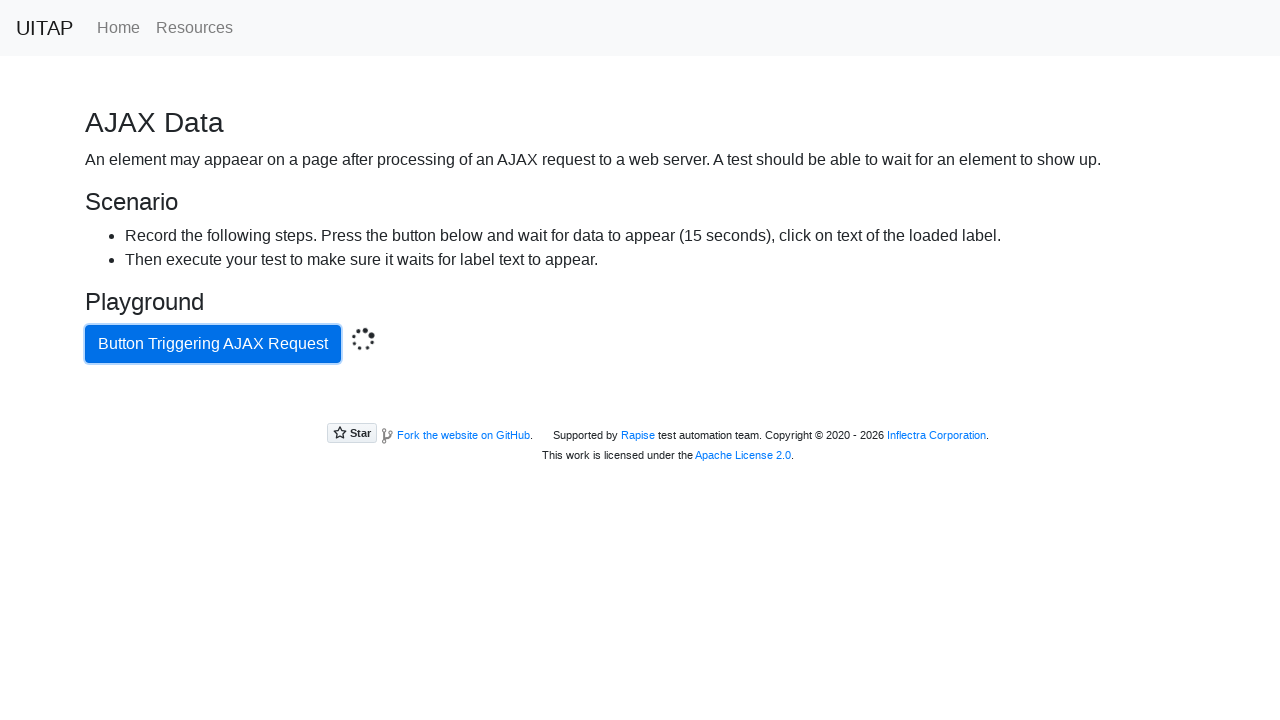

Waited for success element to appear
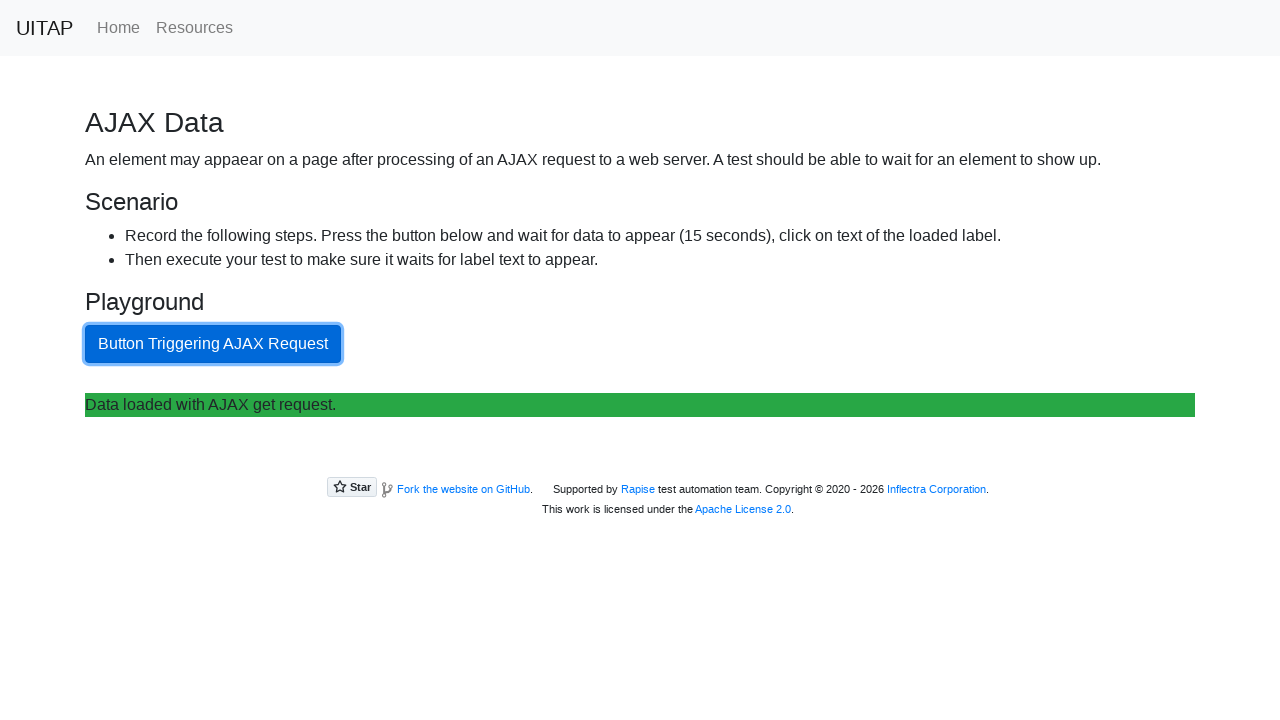

Verified success message contains expected text
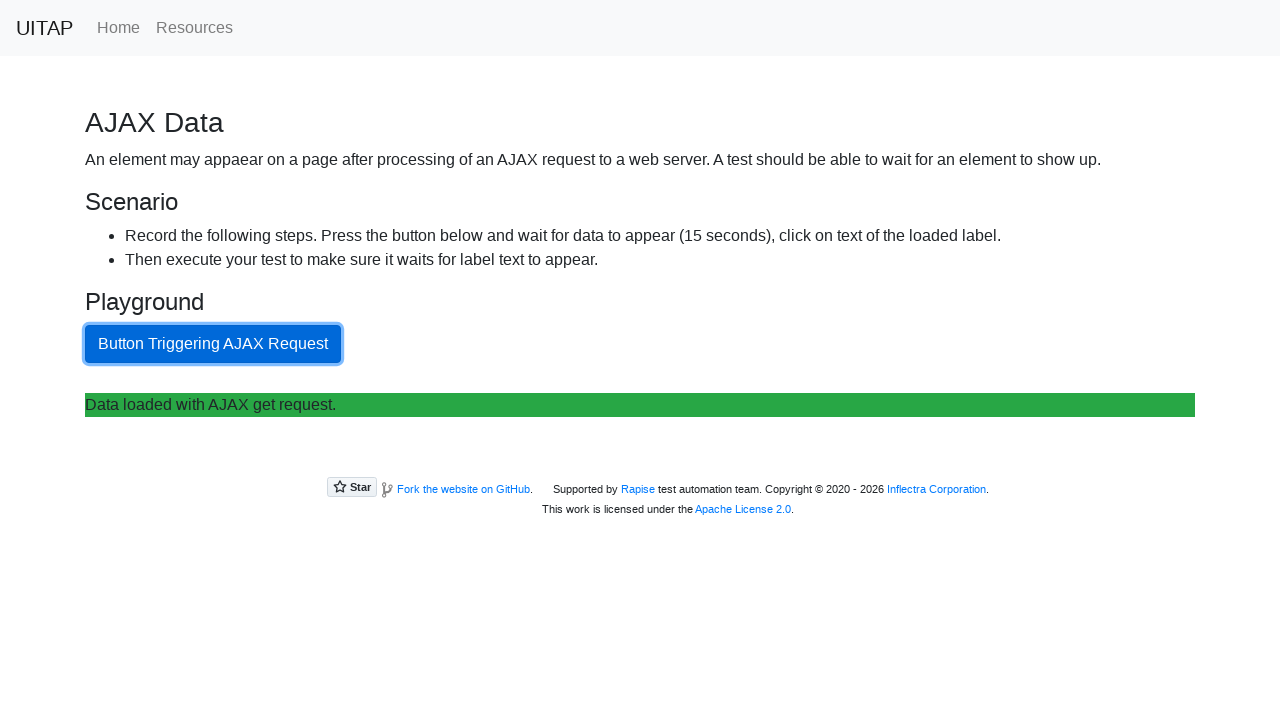

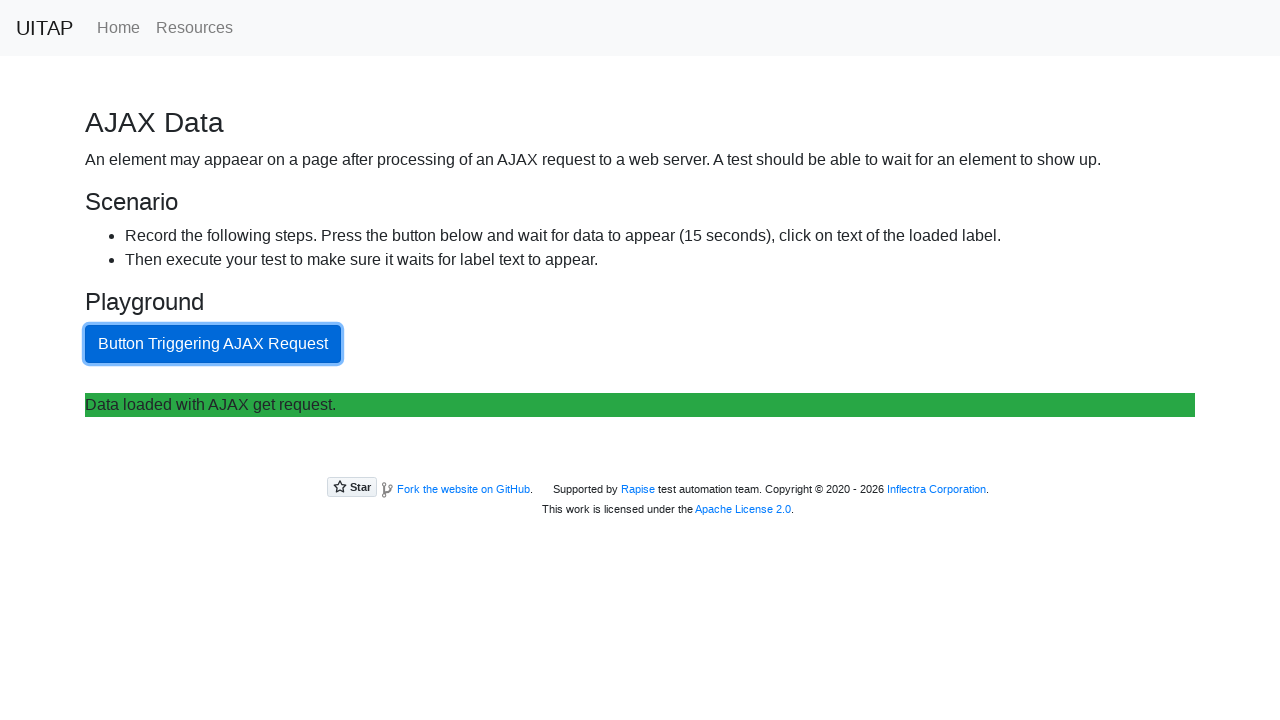